Tests simple alert interaction by clicking a button that triggers an alert and accepting it

Starting URL: https://demoqa.com/alerts

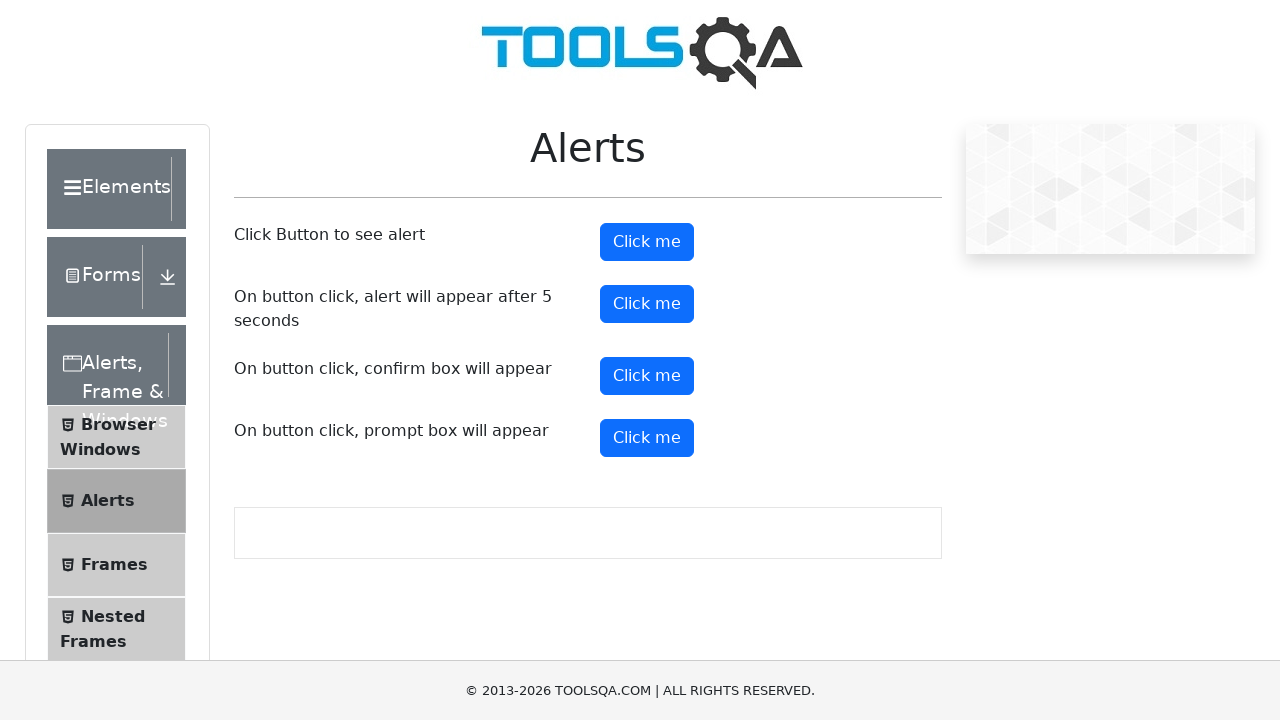

Clicked button to trigger simple alert at (647, 242) on button#alertButton
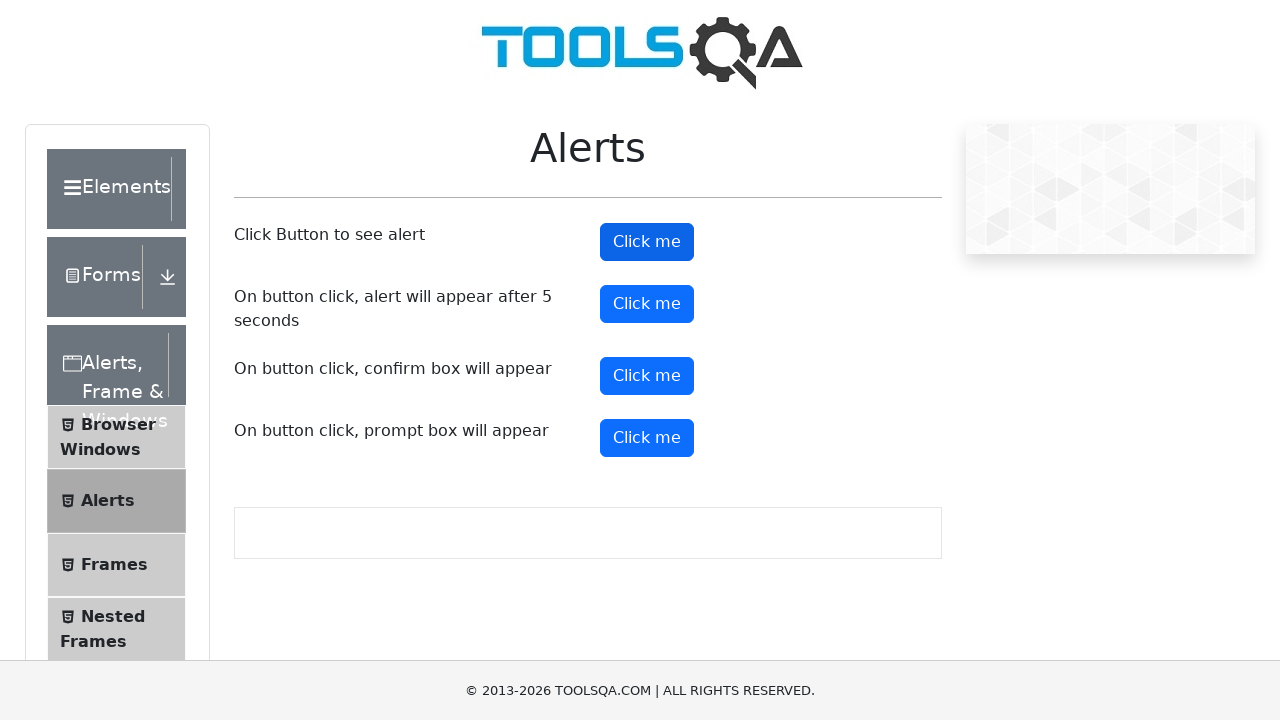

Set up dialog handler to accept alert
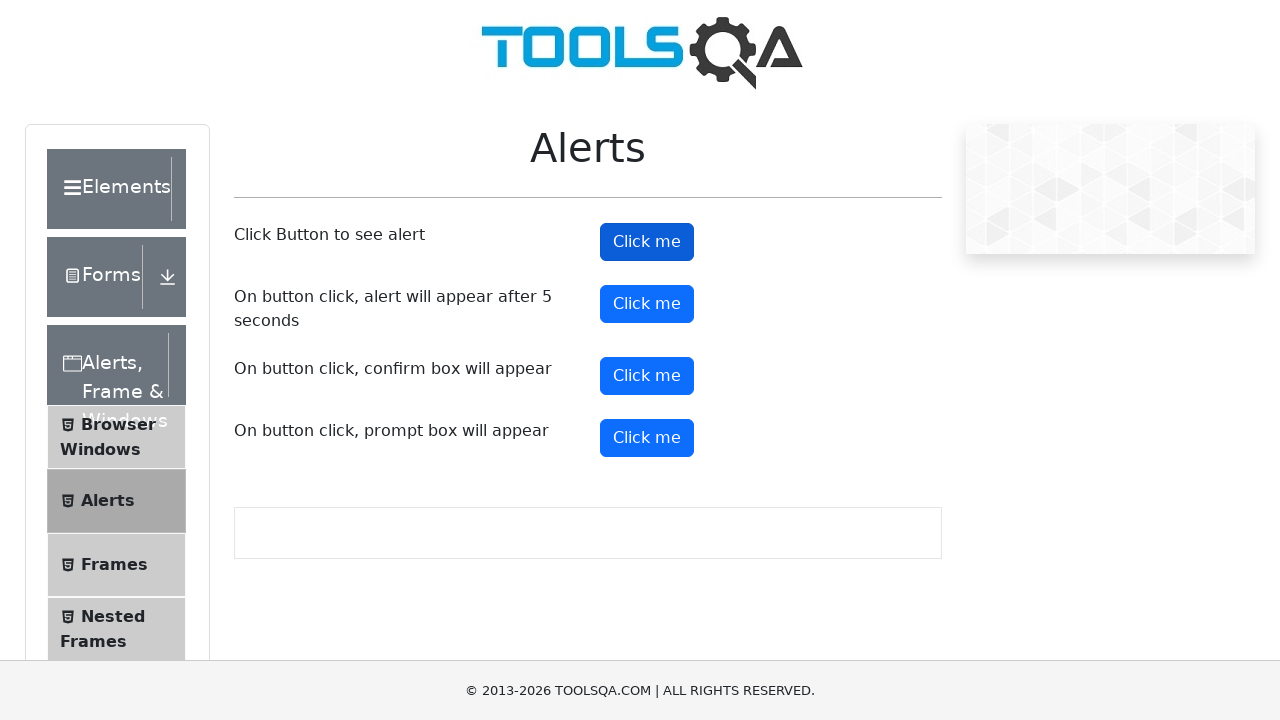

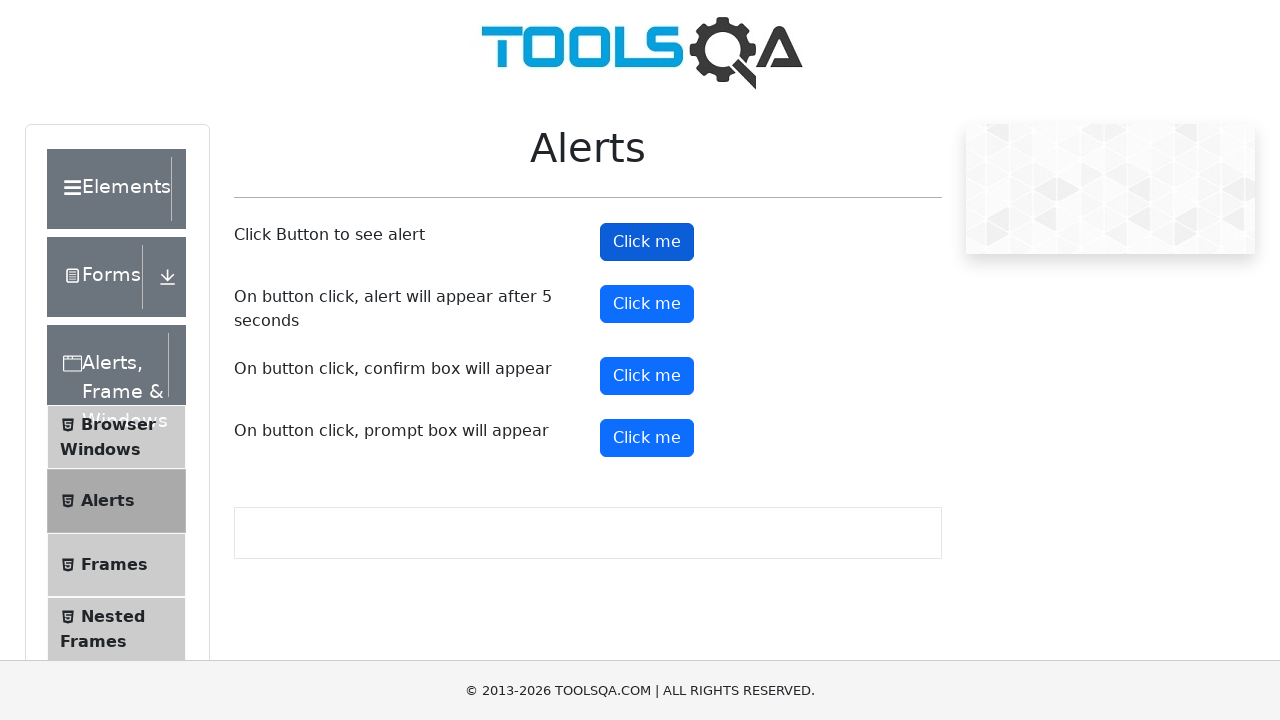